Navigates to DuckDuckGo and verifies the page title (note: the original test has an incorrect expected title of "Google" for DuckDuckGo)

Starting URL: https://duckduckgo.com

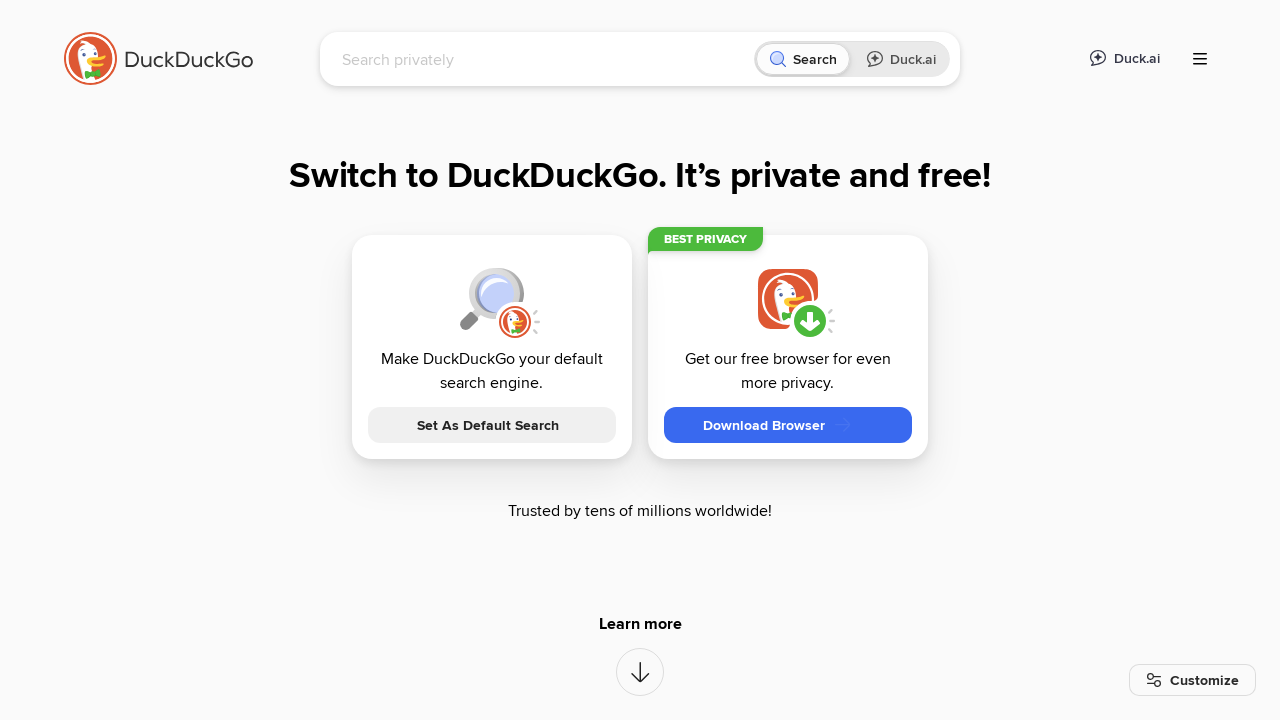

Navigated to https://duckduckgo.com
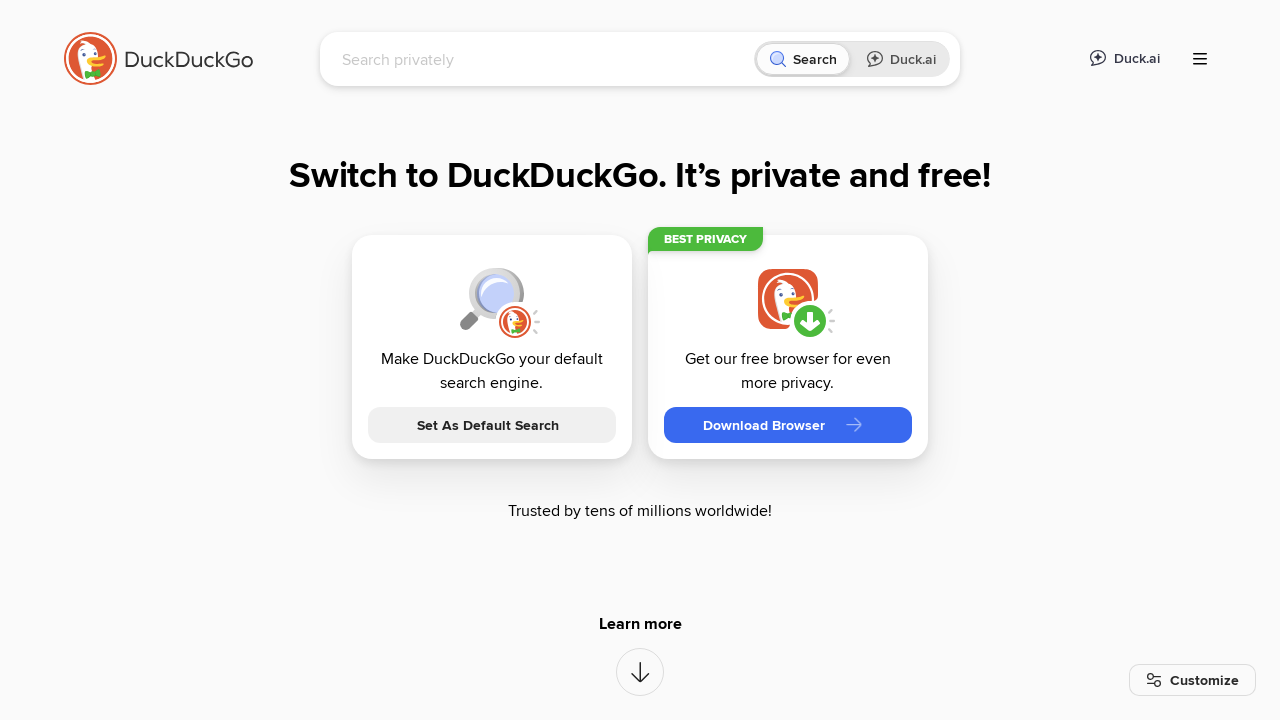

Verified page title contains 'DuckDuckGo'
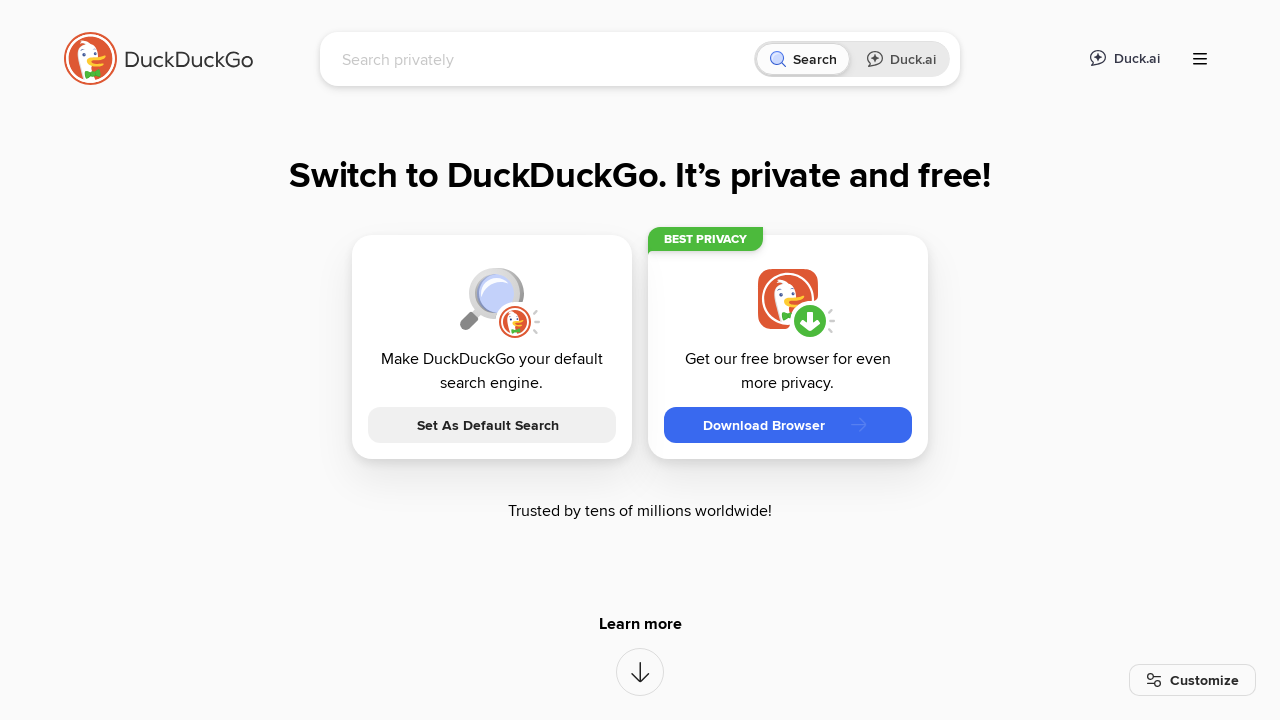

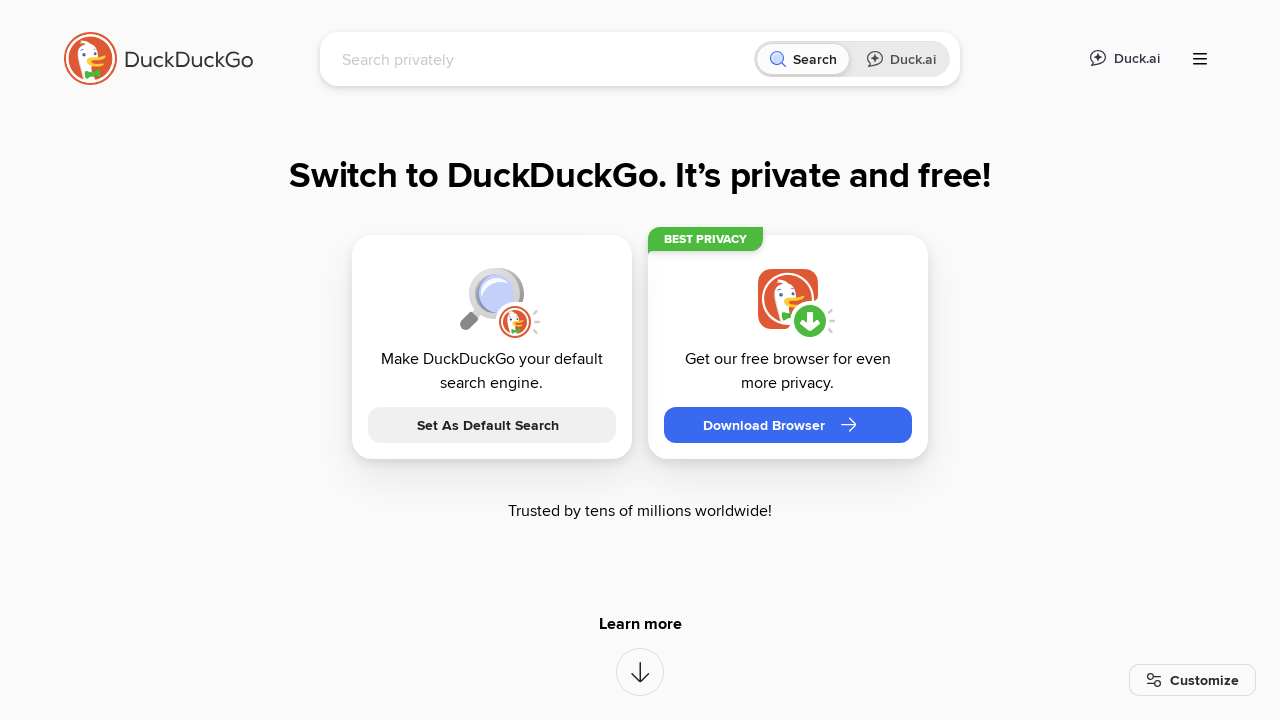